Tests that the todo counter displays the correct number of items

Starting URL: https://demo.playwright.dev/todomvc

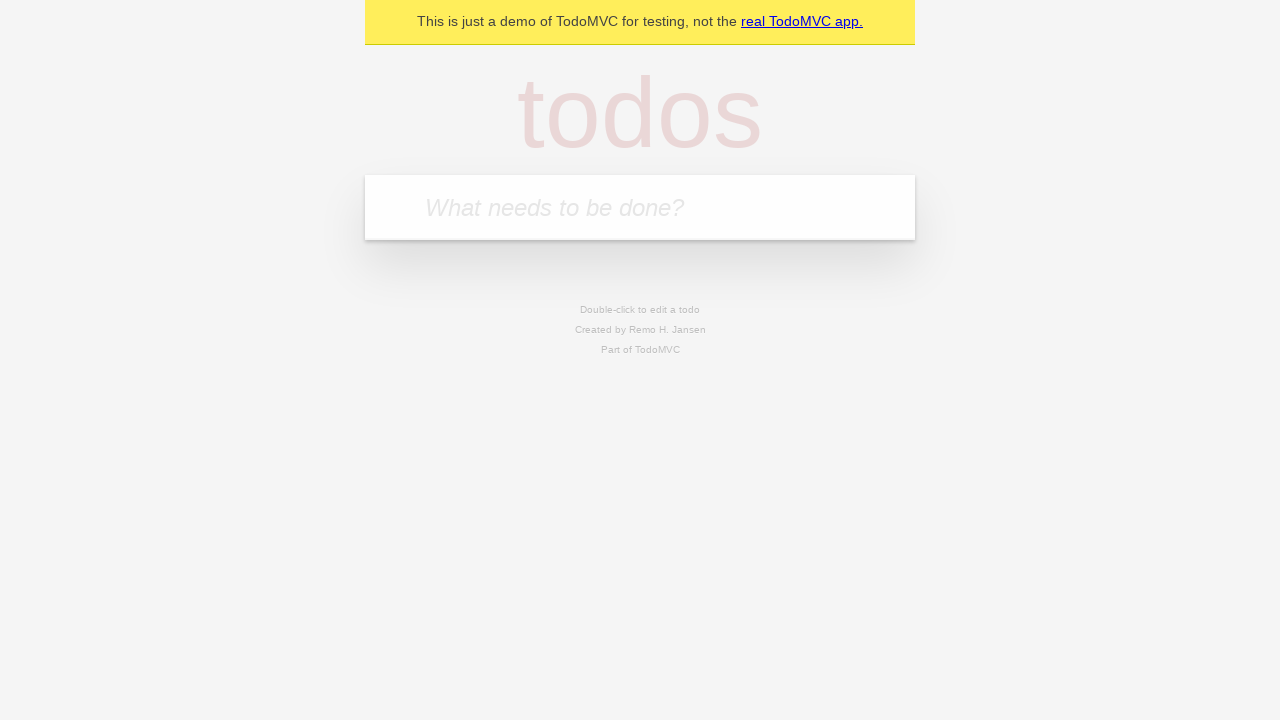

Located the 'What needs to be done?' input field
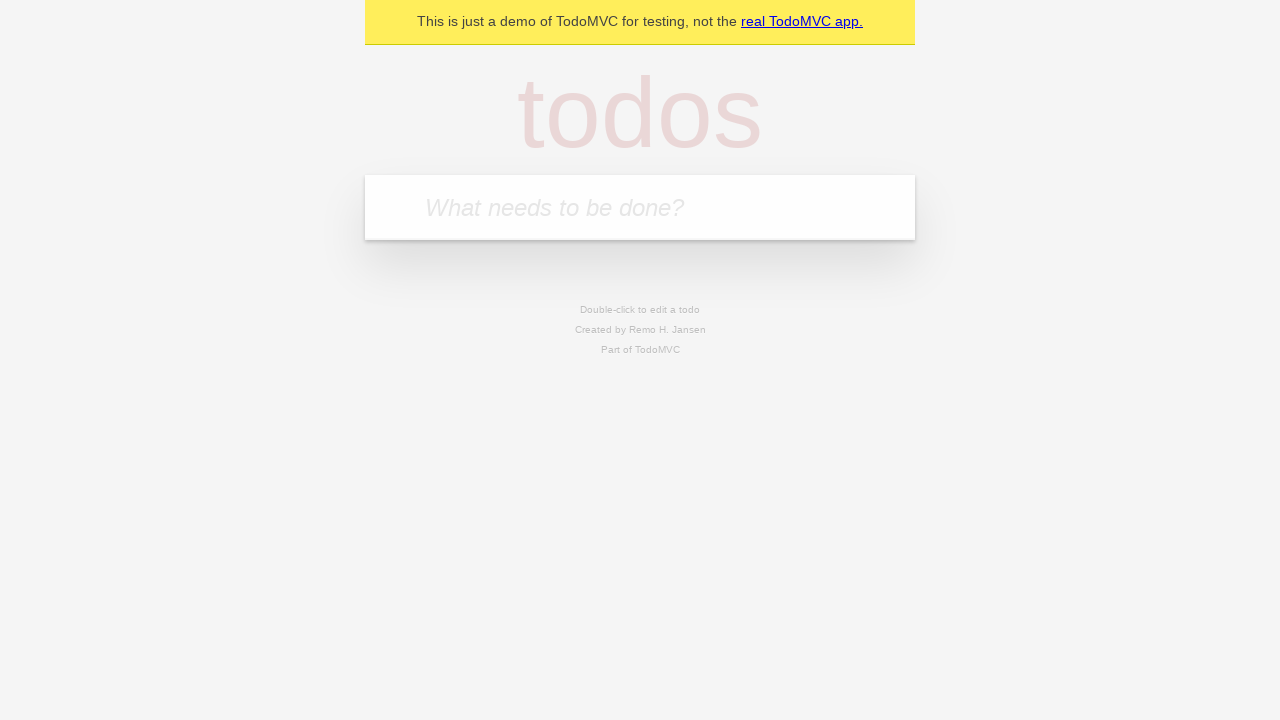

Filled first todo with 'buy some cheese' on internal:attr=[placeholder="What needs to be done?"i]
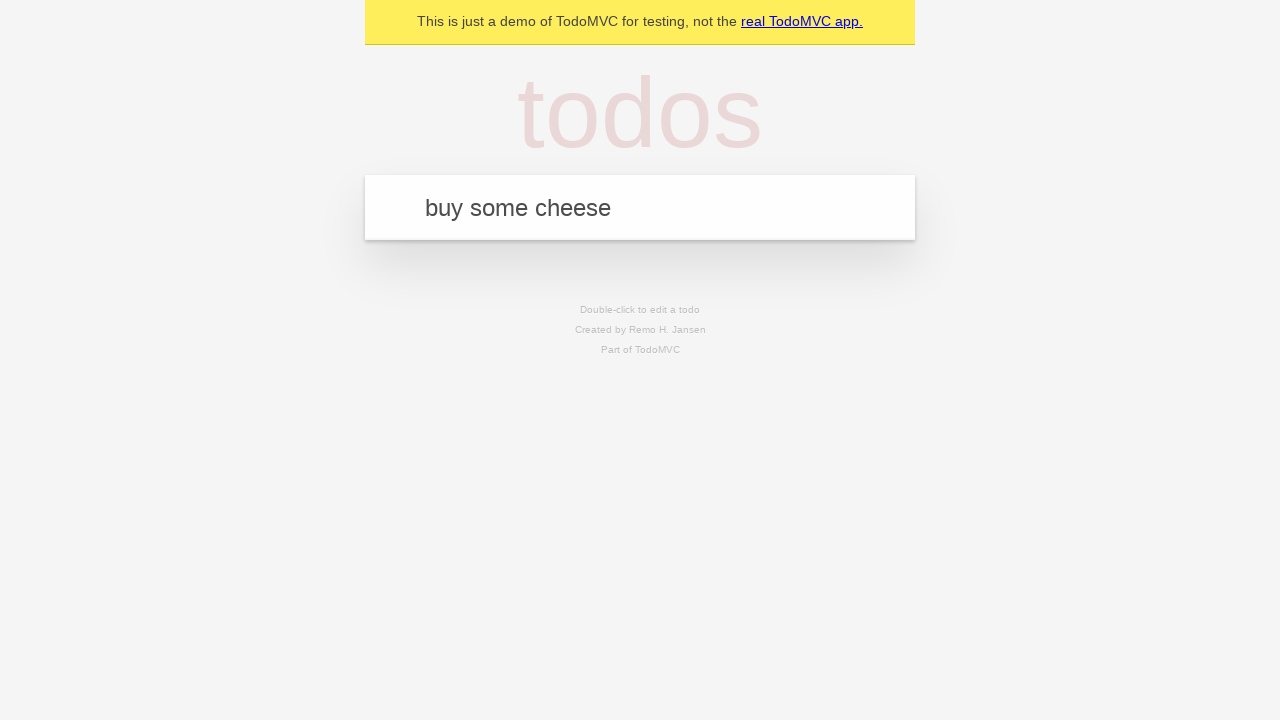

Pressed Enter to add first todo on internal:attr=[placeholder="What needs to be done?"i]
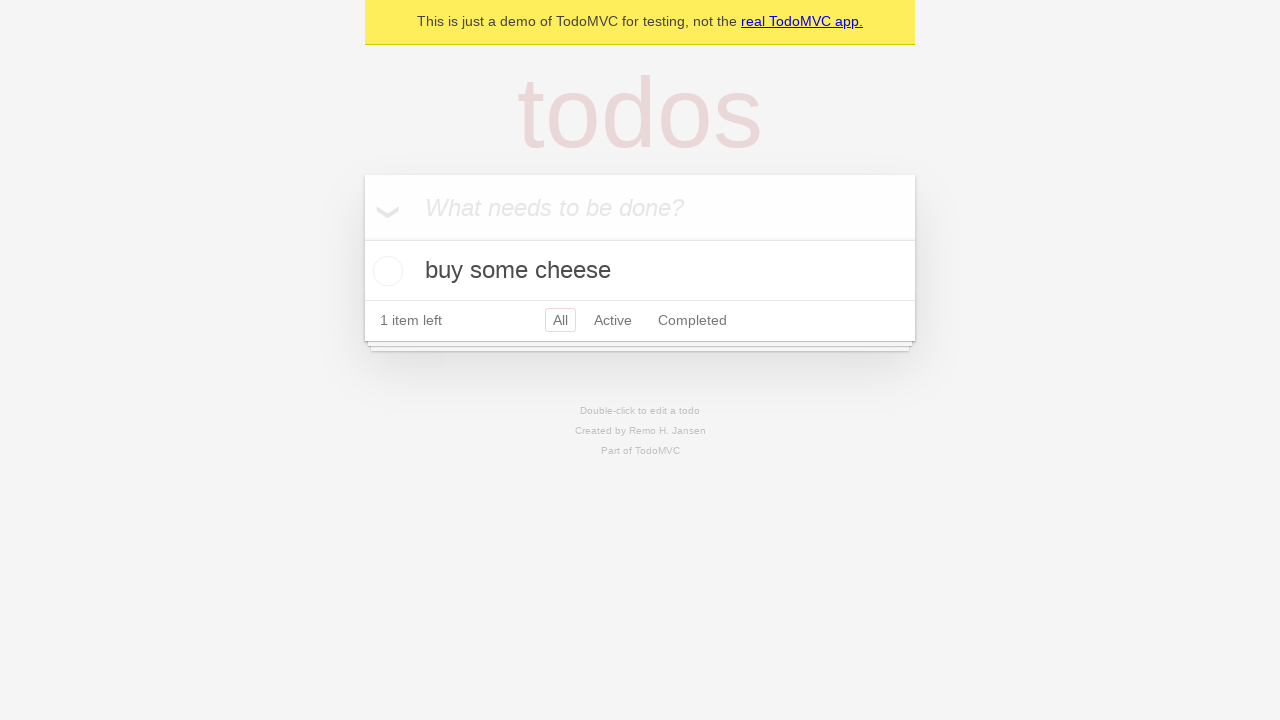

Todo counter element appeared
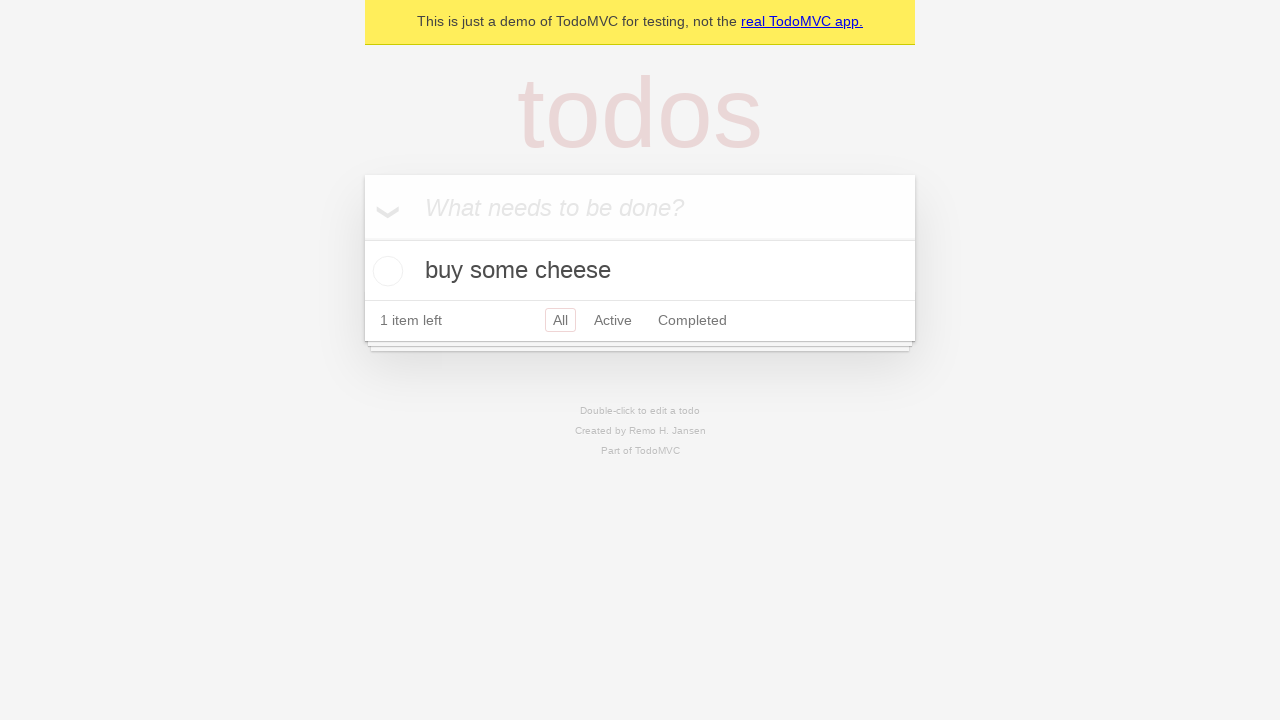

Filled second todo with 'feed the cat' on internal:attr=[placeholder="What needs to be done?"i]
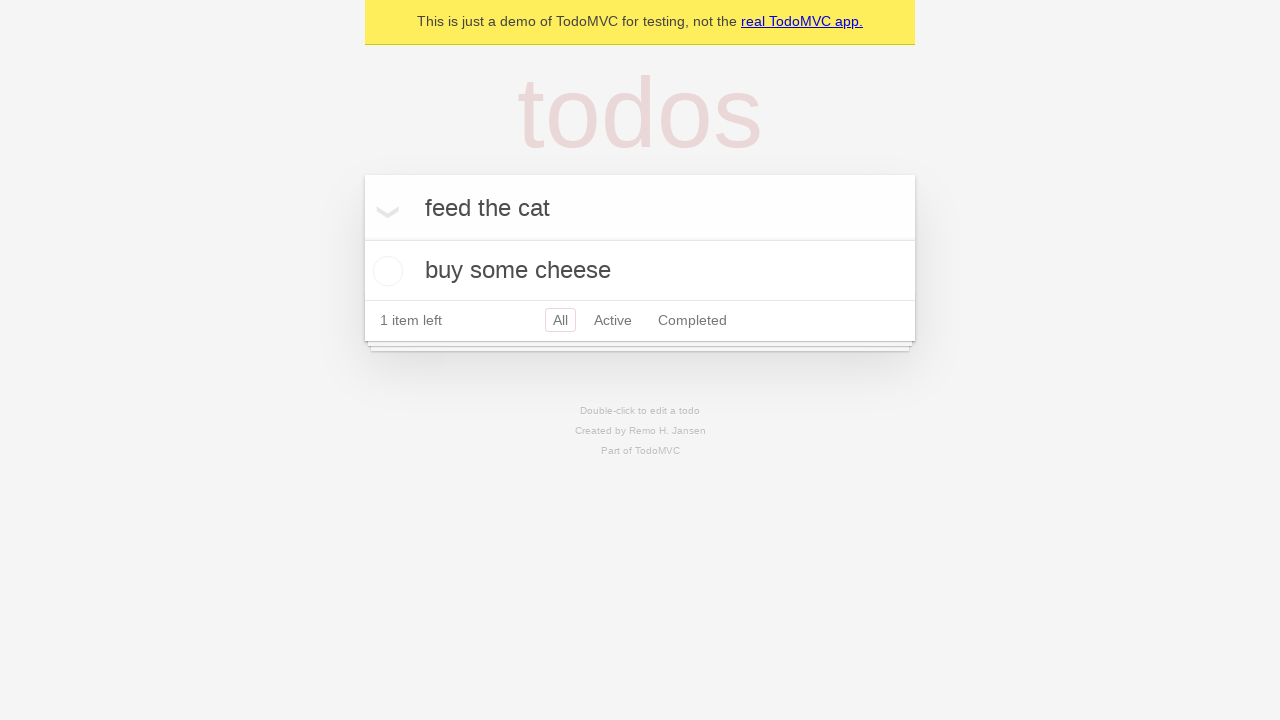

Pressed Enter to add second todo on internal:attr=[placeholder="What needs to be done?"i]
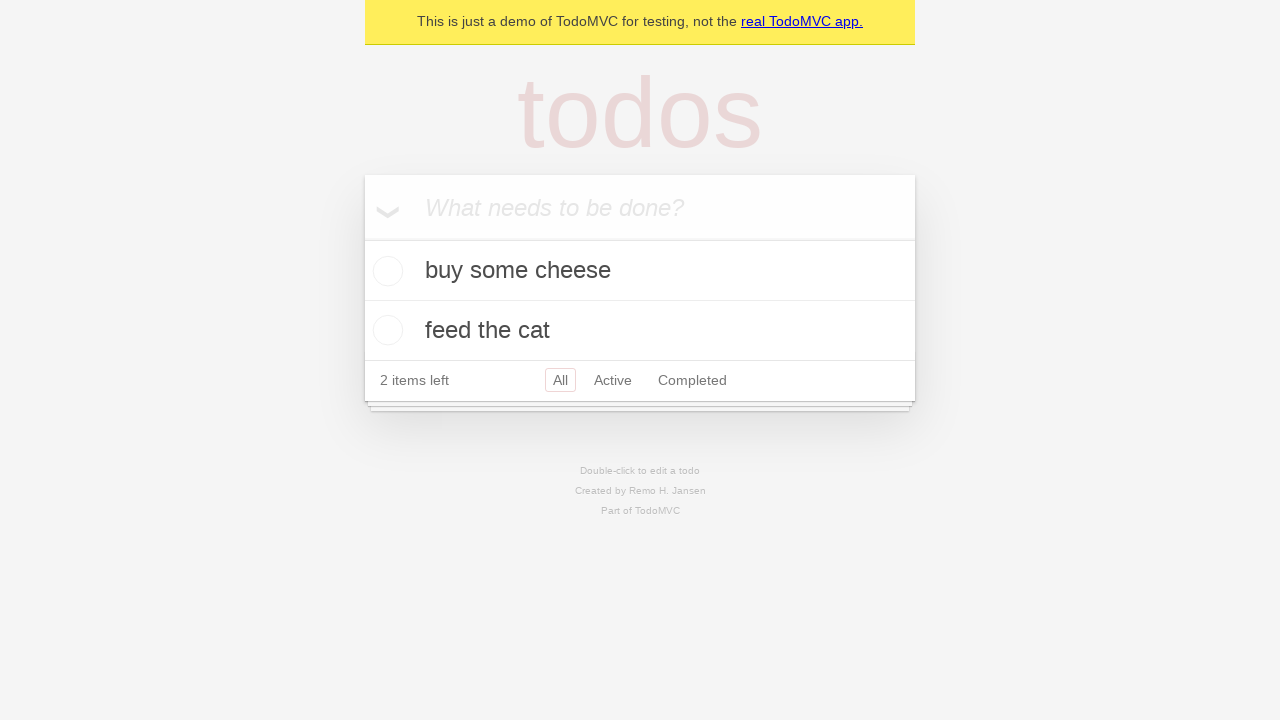

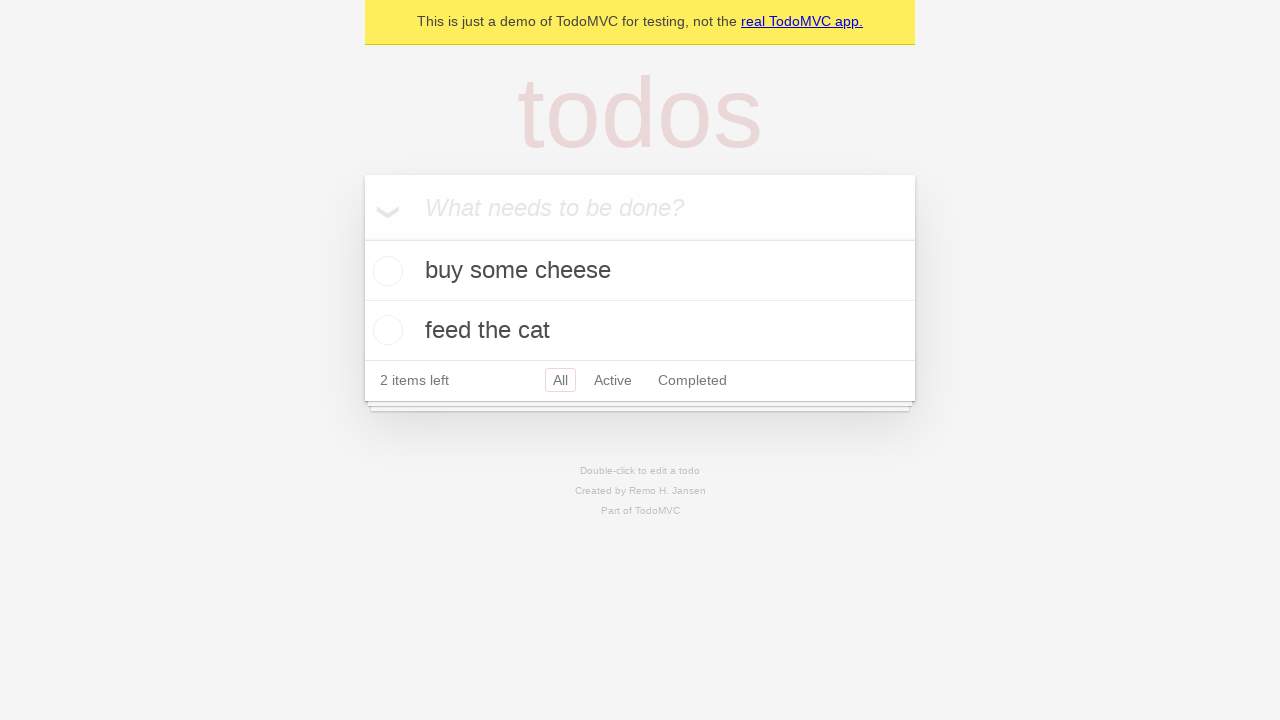